Tests revealing a hidden element and typing into it with custom wait options

Starting URL: https://www.selenium.dev/selenium/web/dynamic.html

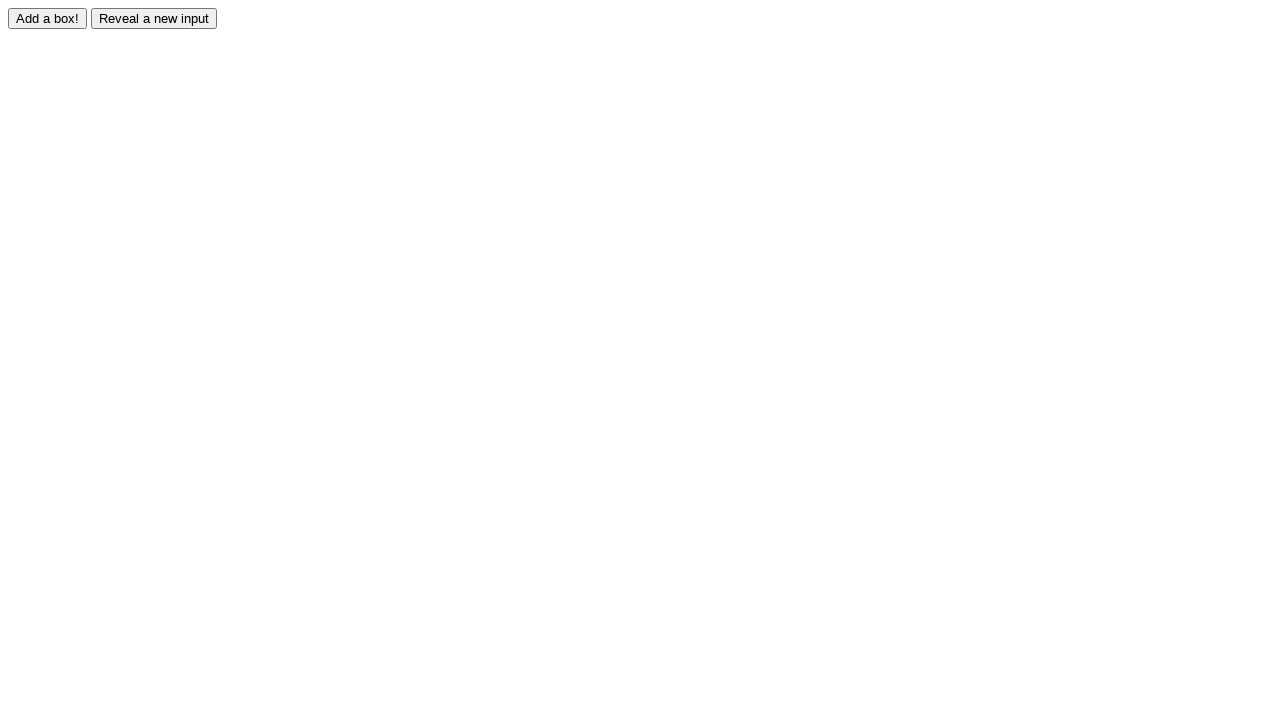

Located the hidden element #revealed
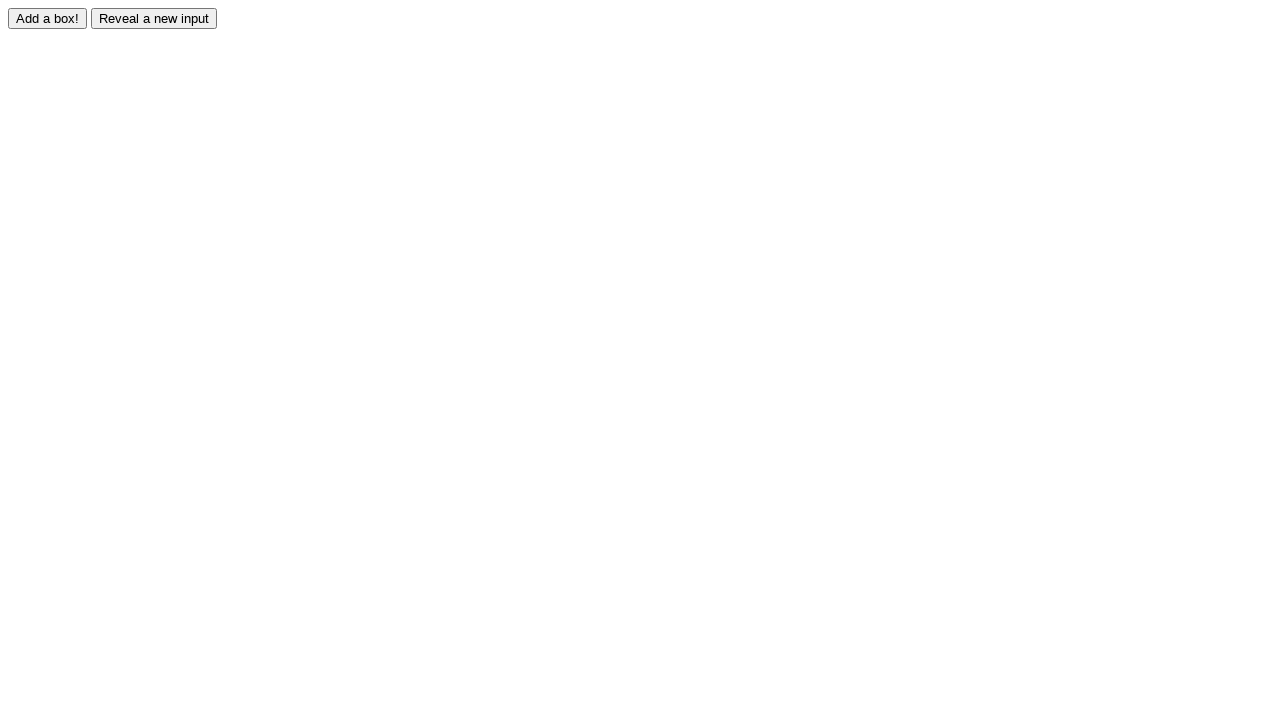

Clicked the reveal button to show hidden element at (154, 18) on #reveal
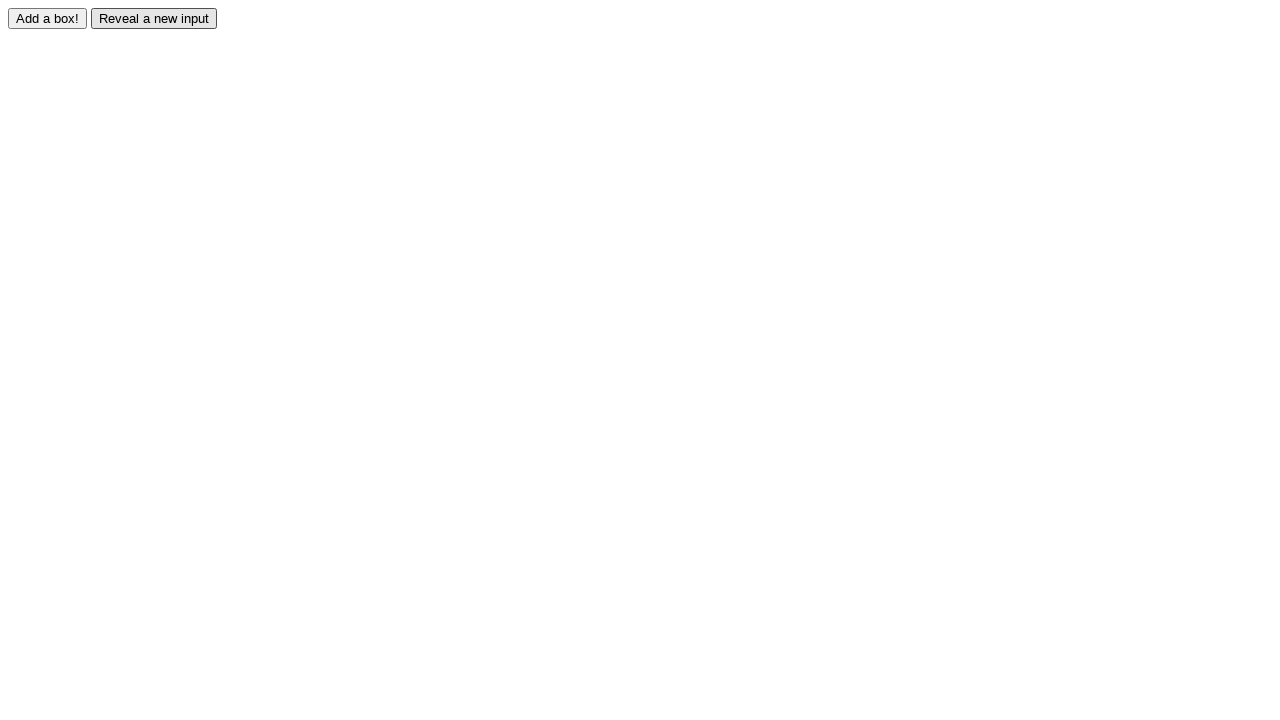

Waited for revealed element to become visible (2000ms timeout)
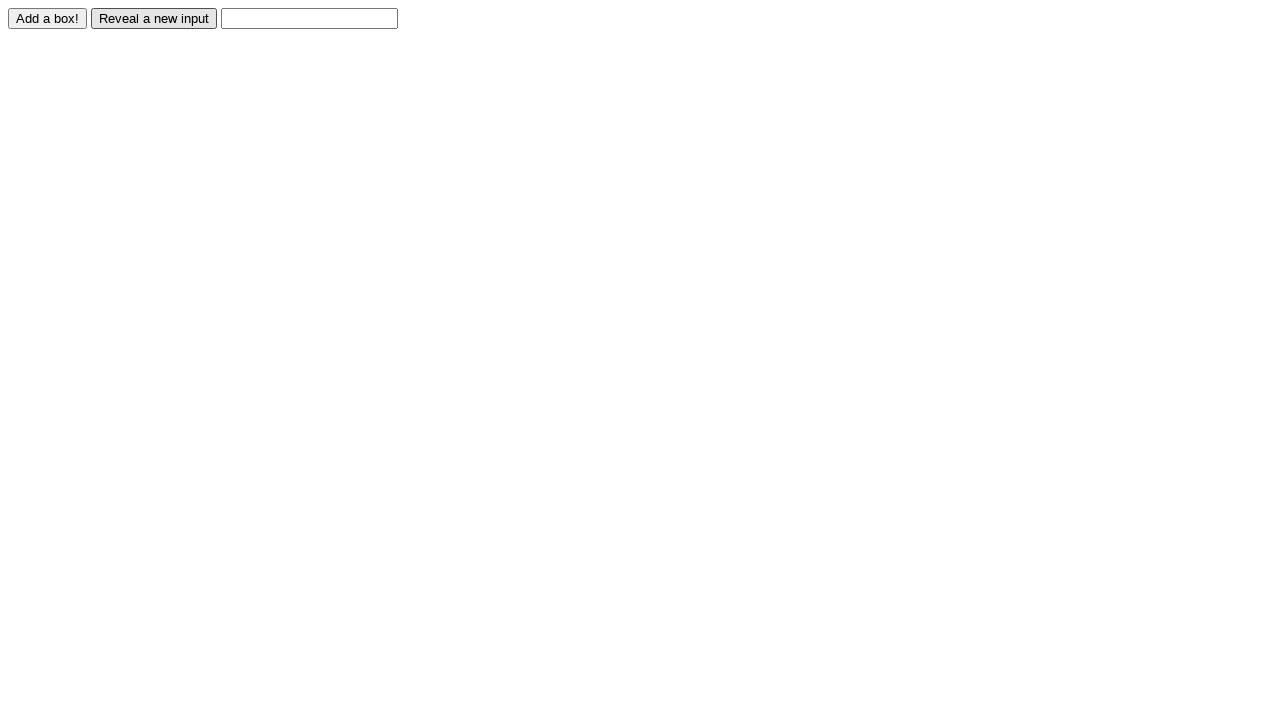

Typed 'Displayed' into the revealed element on #revealed
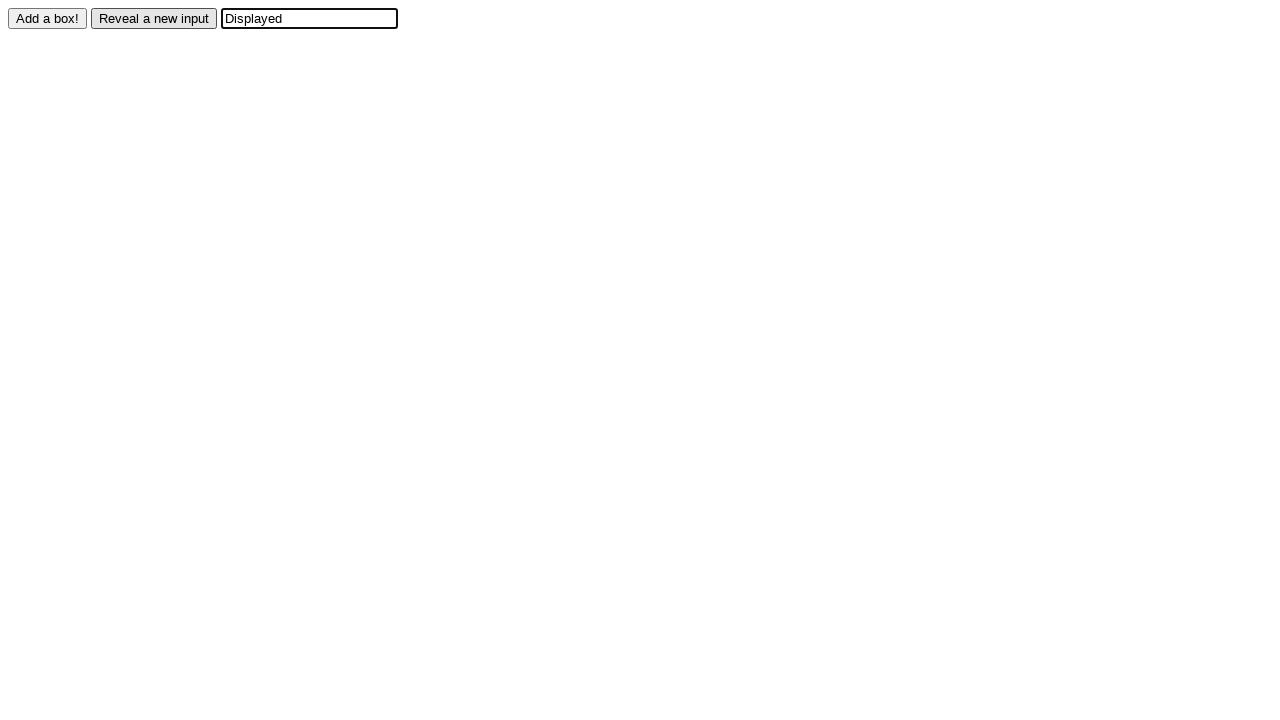

Verified that revealed element contains 'Displayed'
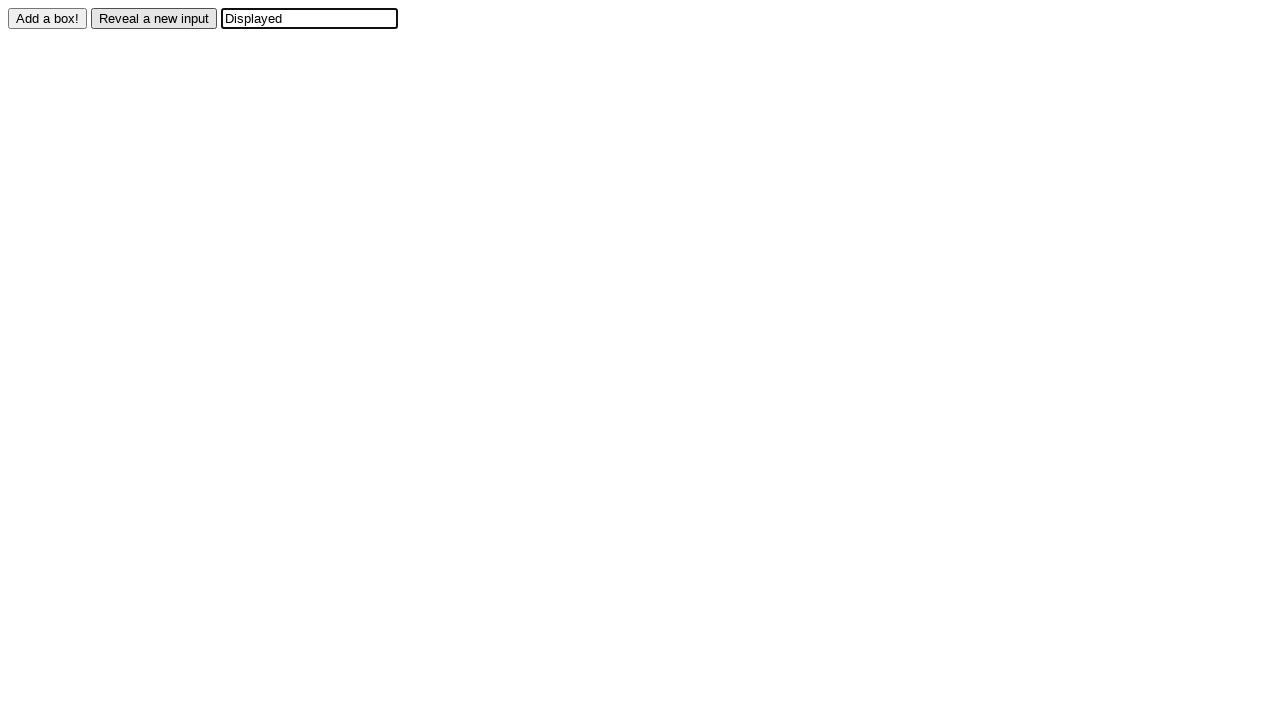

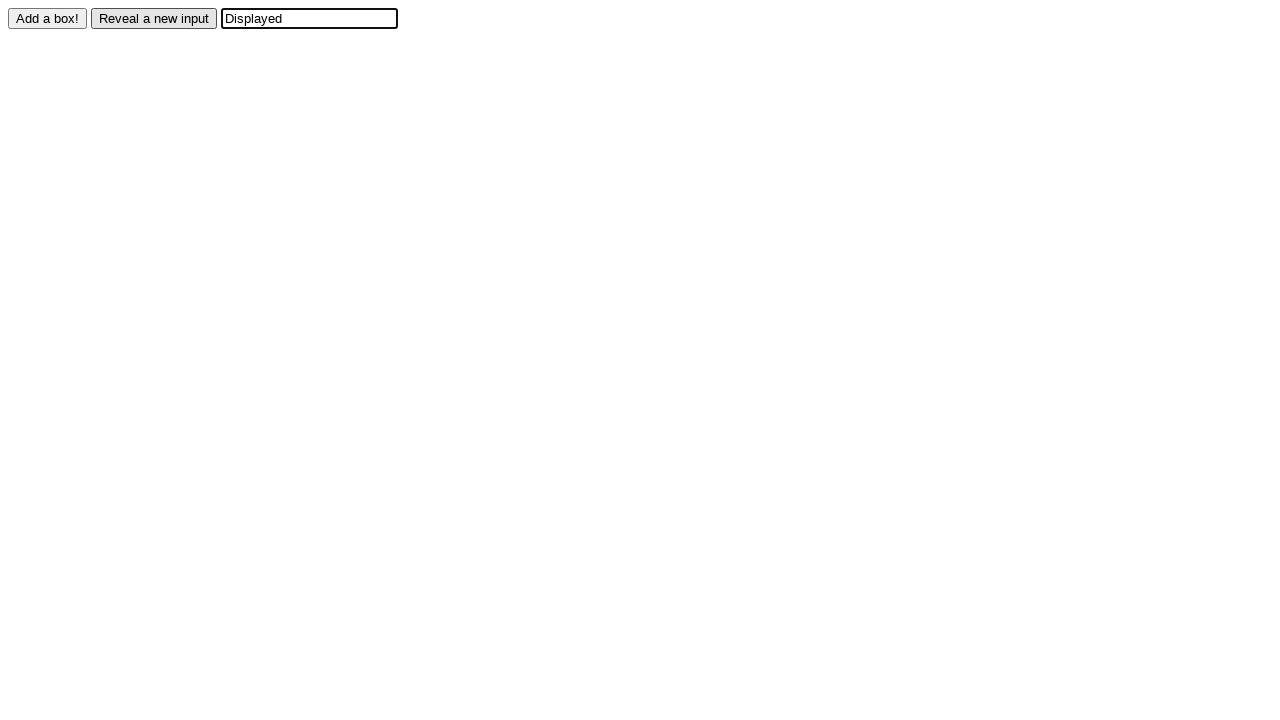